Tests right-click context menu functionality by performing a context click on a button element

Starting URL: http://swisnl.github.io/jQuery-contextMenu/demo.html

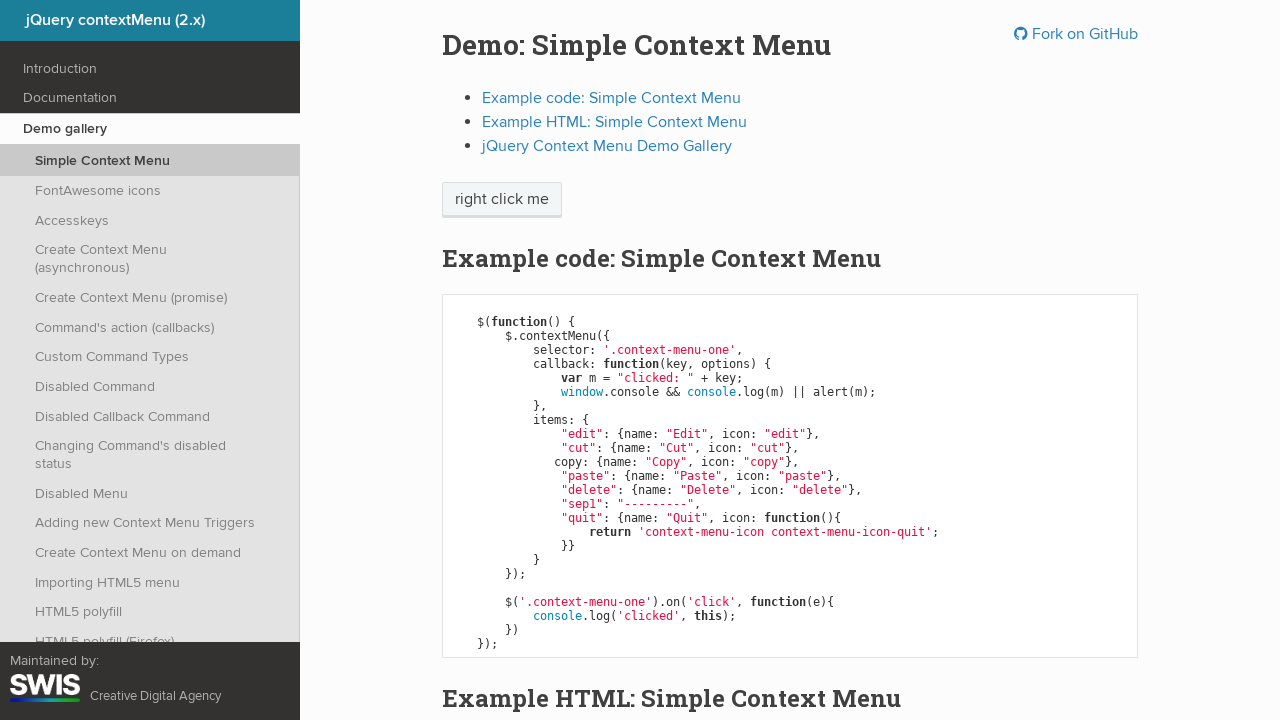

Located context menu button element
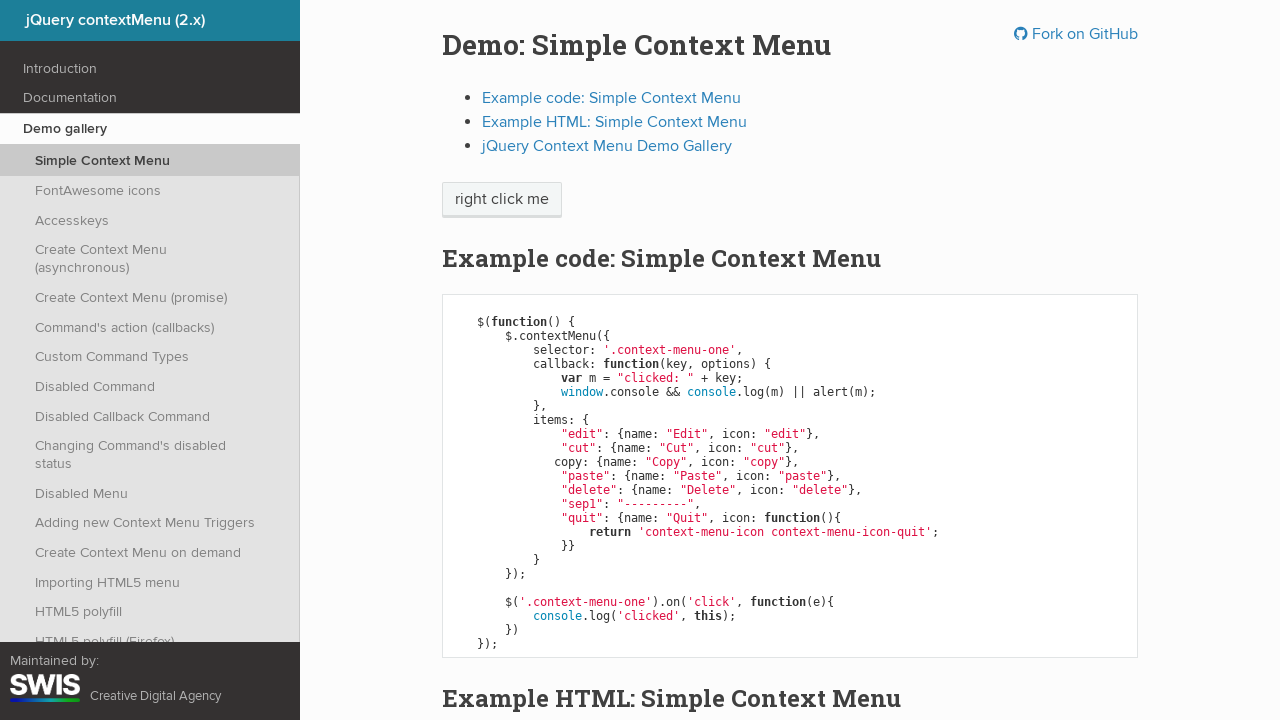

Performed right-click (context click) on button at (502, 200) on xpath=//span[@class='context-menu-one btn btn-neutral']
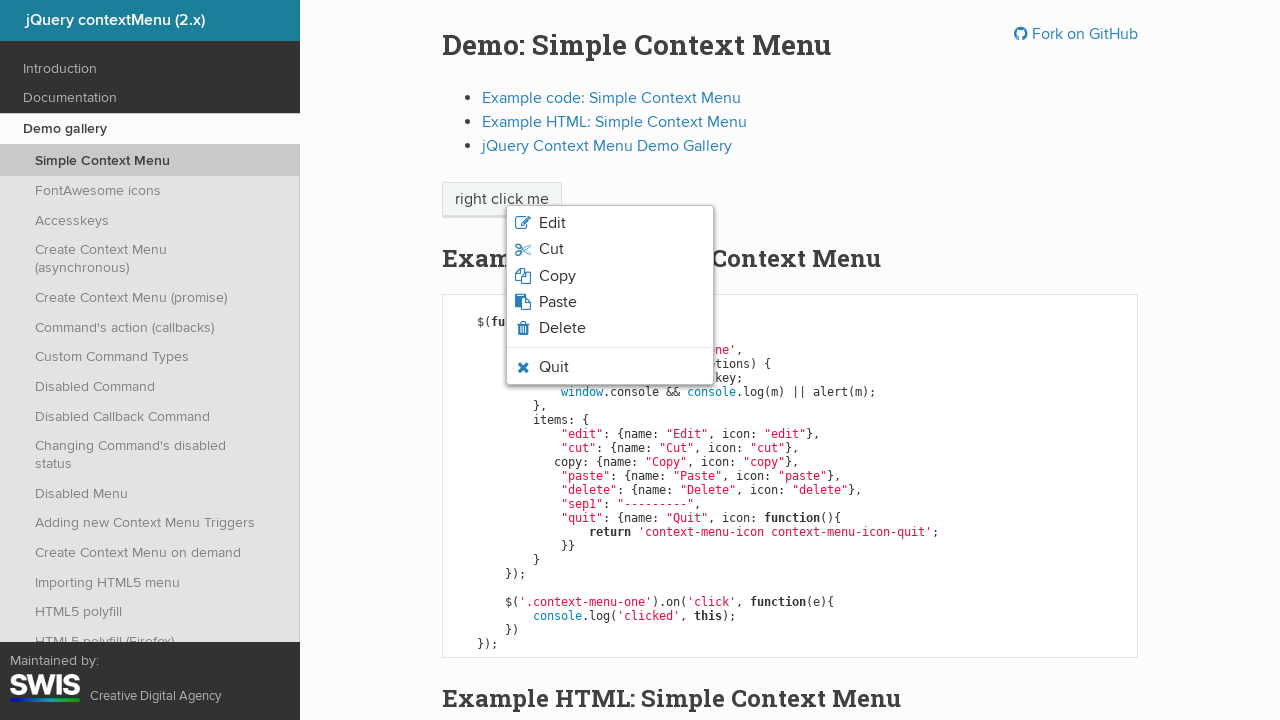

Context menu appeared and became visible
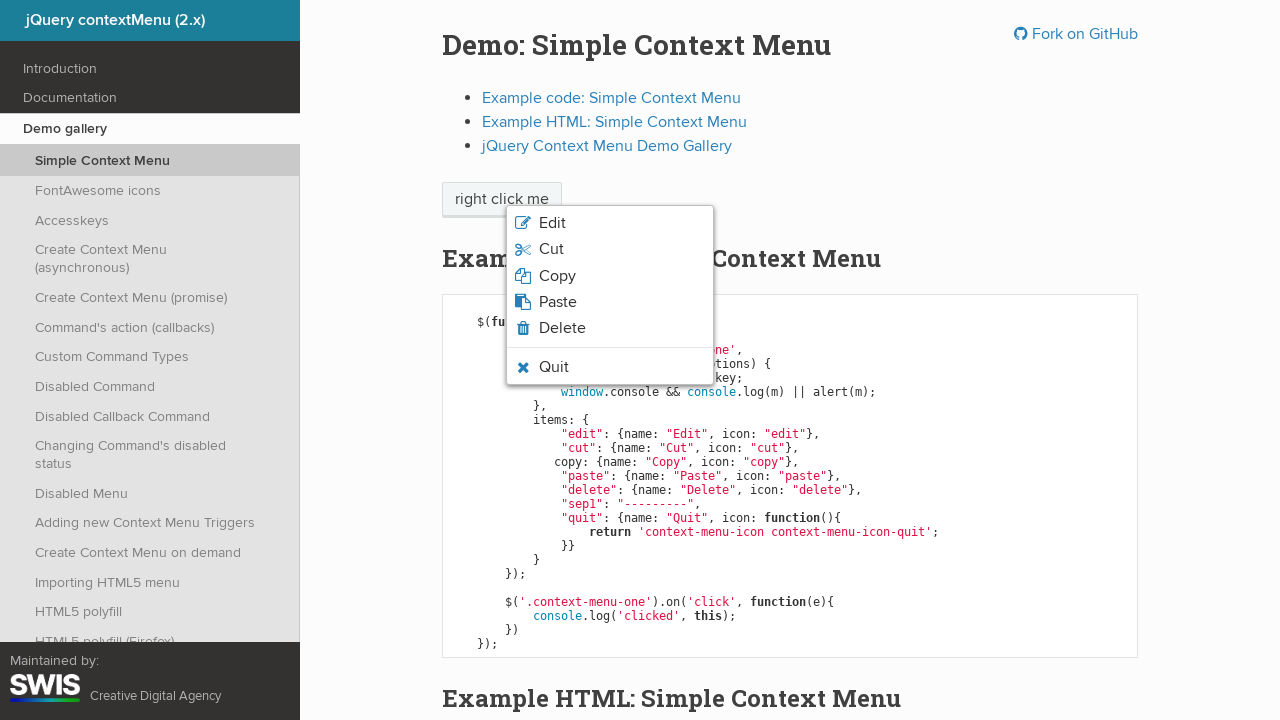

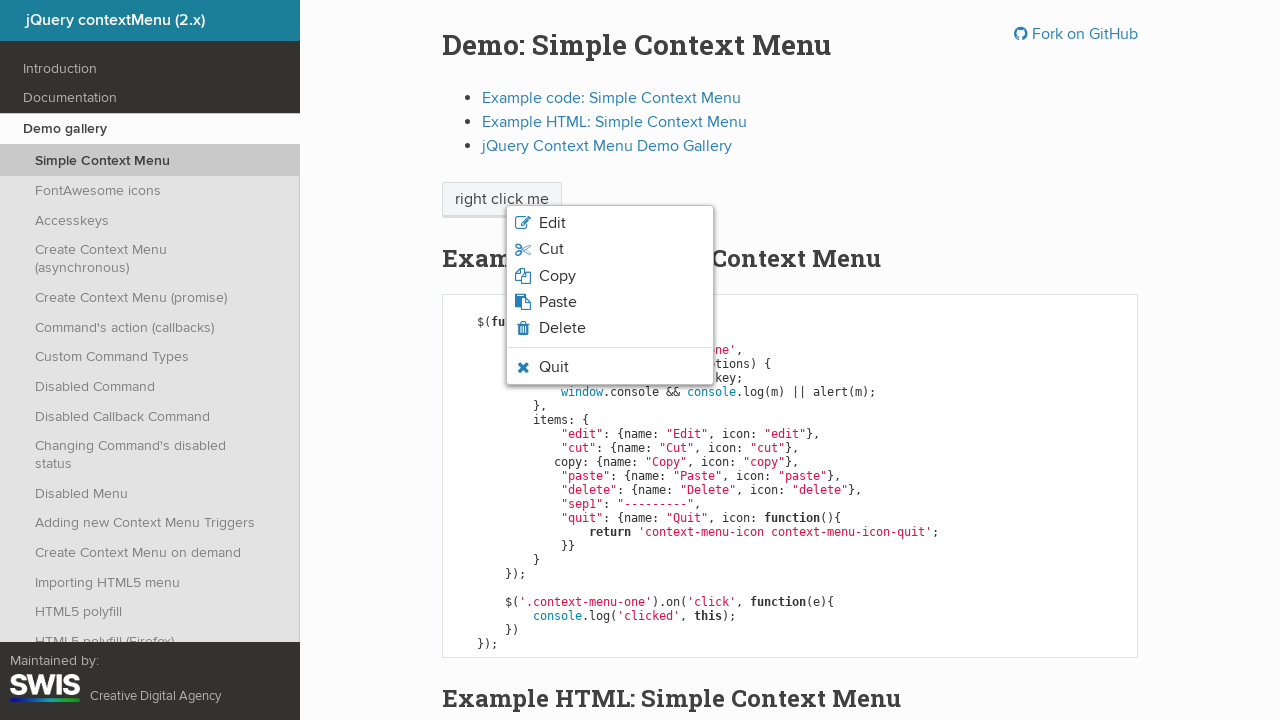